Tests that the YouTube logo image is displayed on the page

Starting URL: https://www.youtube.com

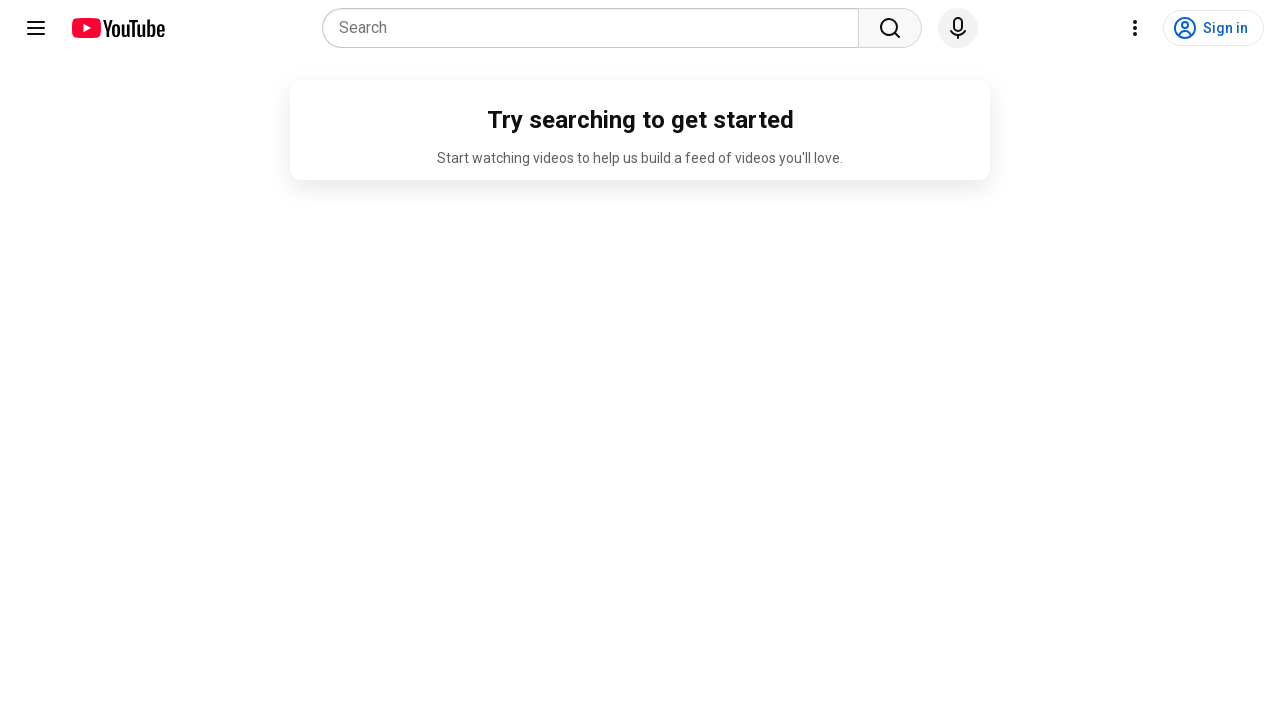

Navigated to YouTube homepage
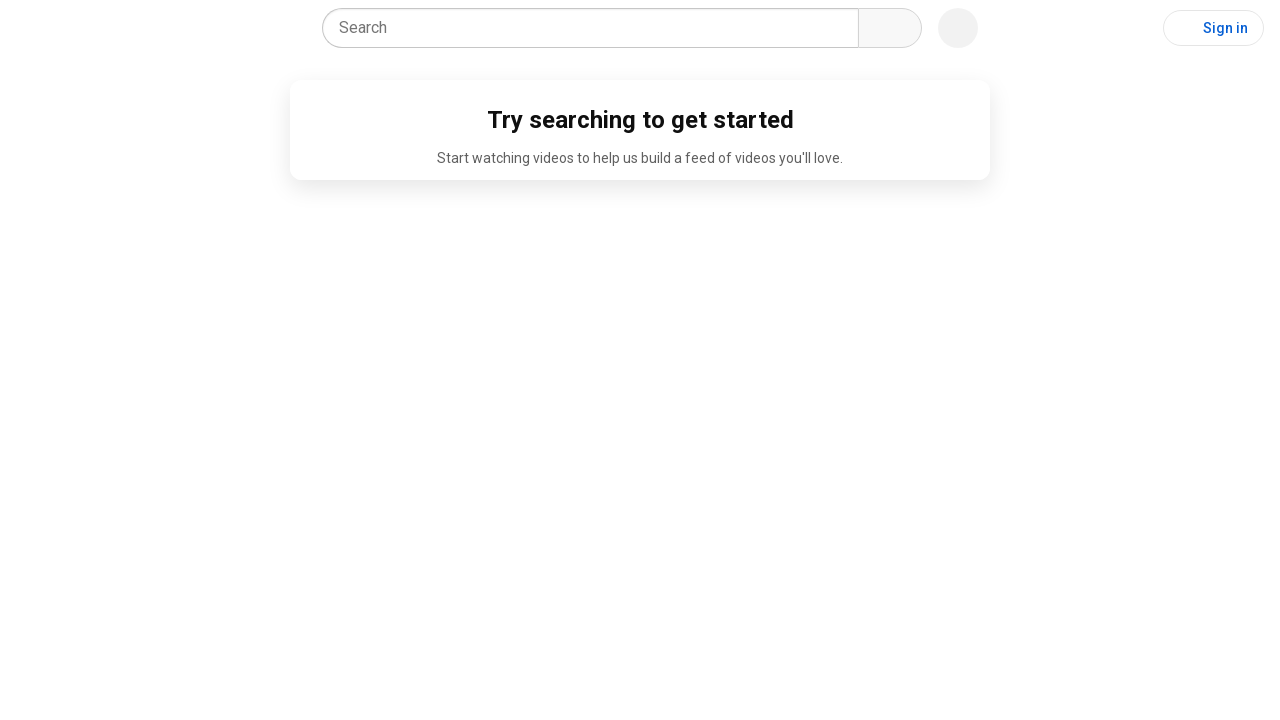

Located YouTube logo element
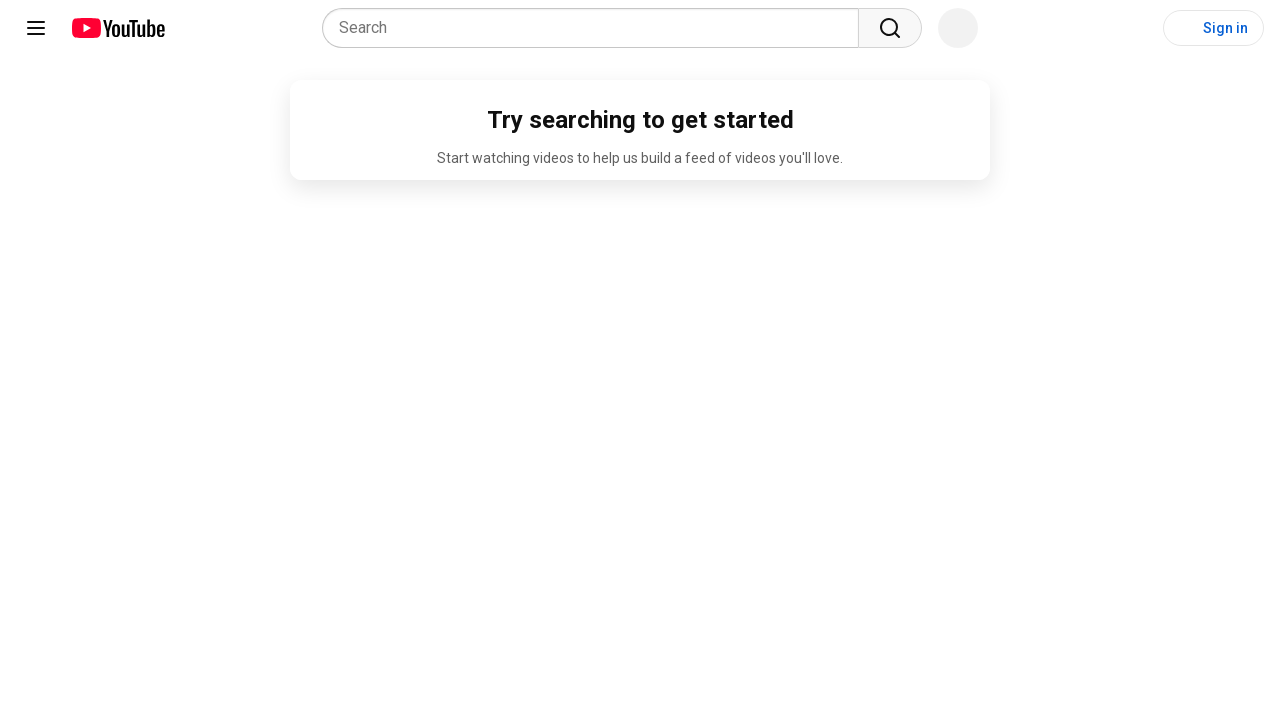

Verified YouTube logo is visible on the page
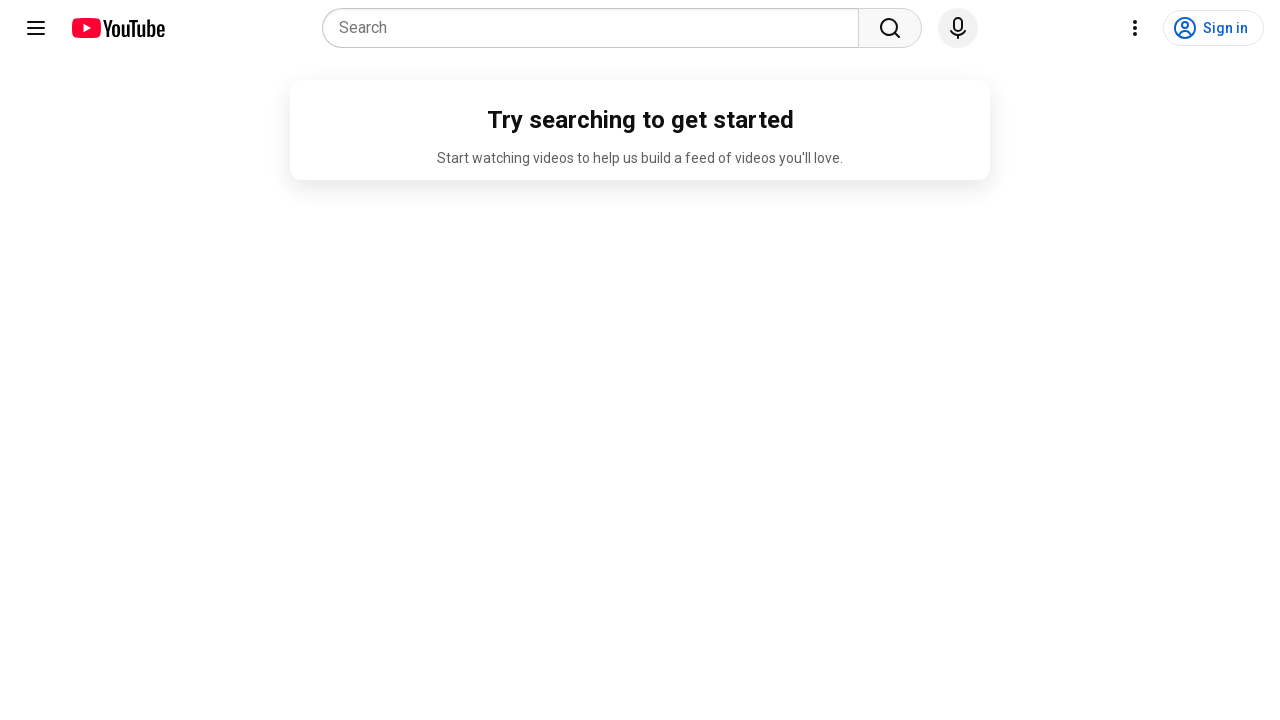

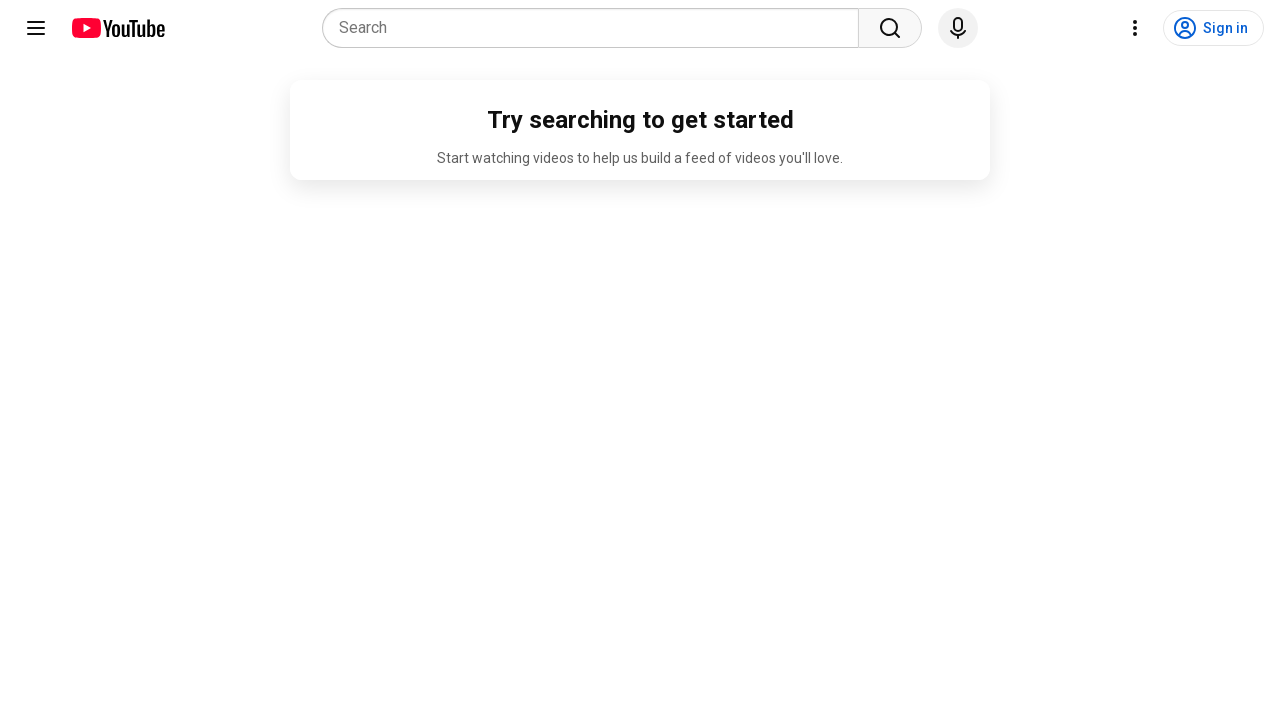